Verifies that the page title is "Your Store" on the e-commerce playground homepage.

Starting URL: https://ecommerce-playground.lambdatest.io/

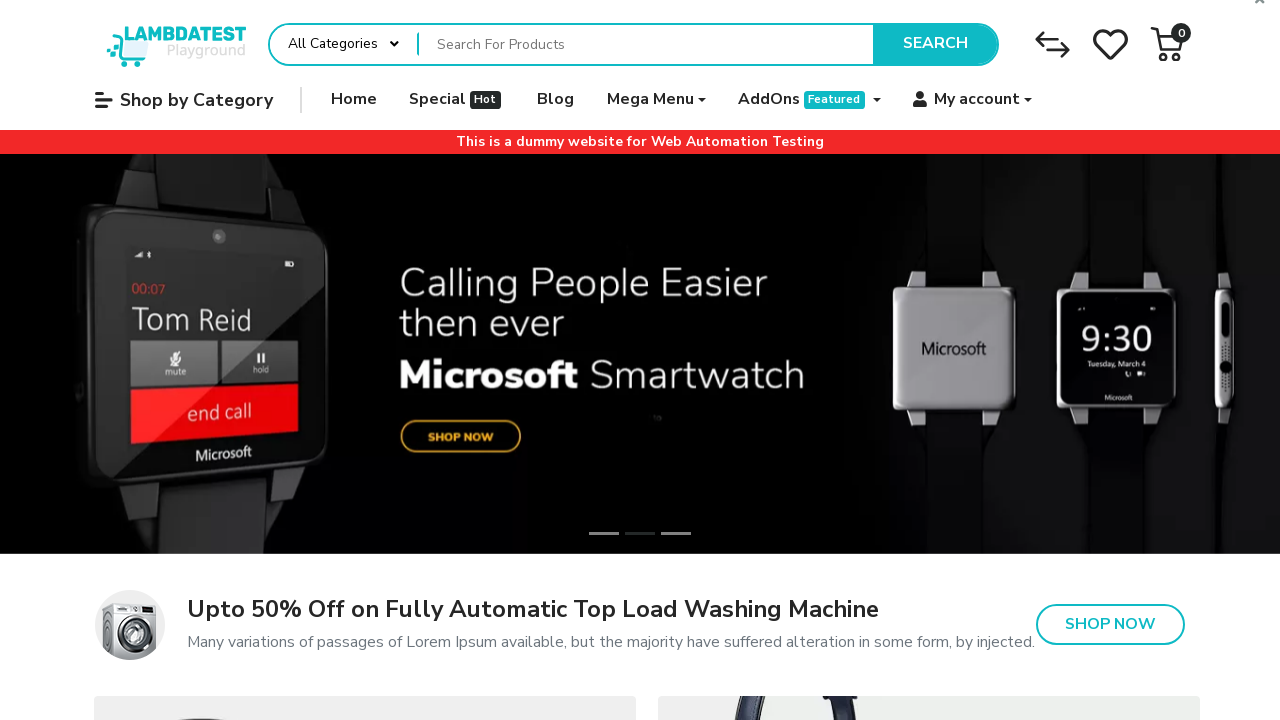

Navigated to e-commerce playground homepage
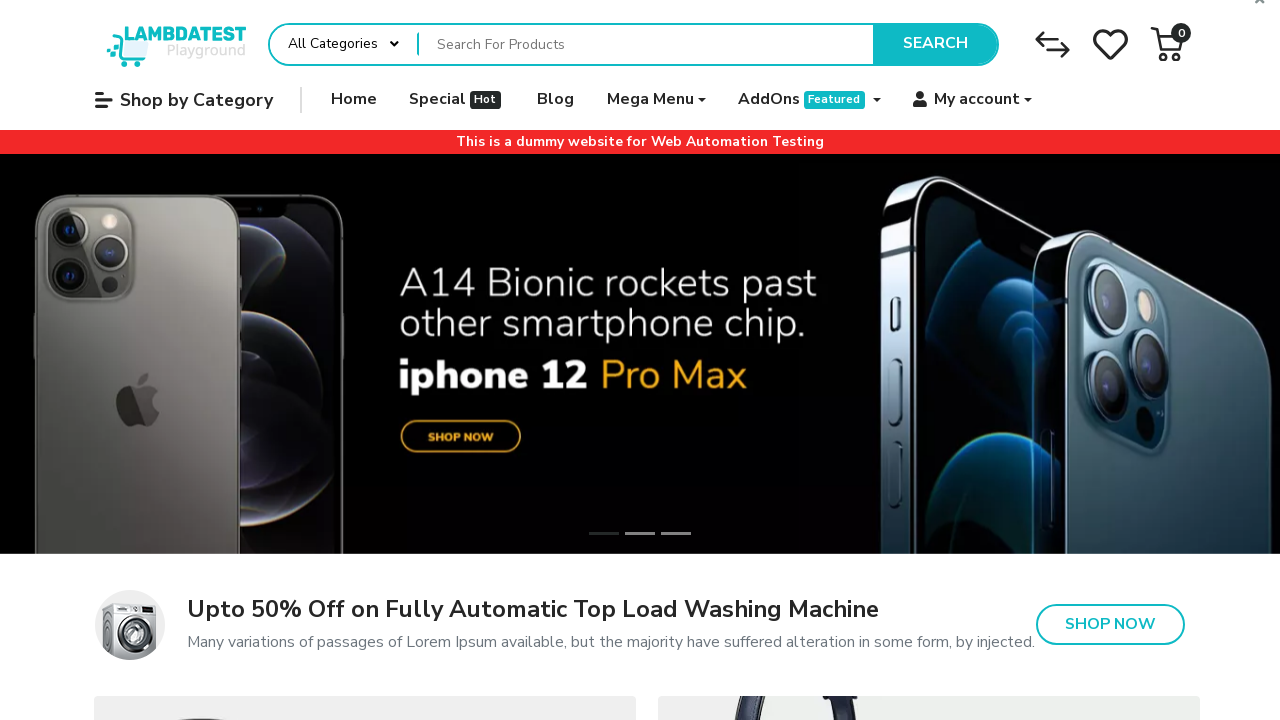

Verified page title is 'Your Store'
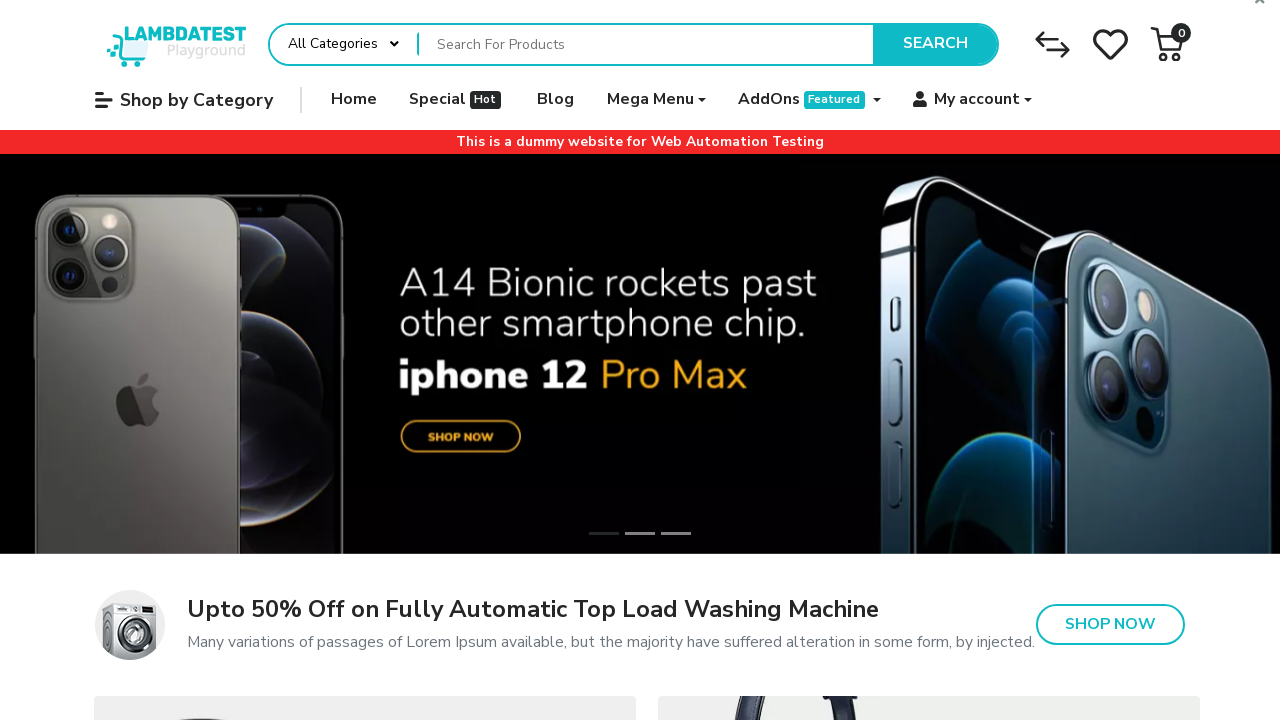

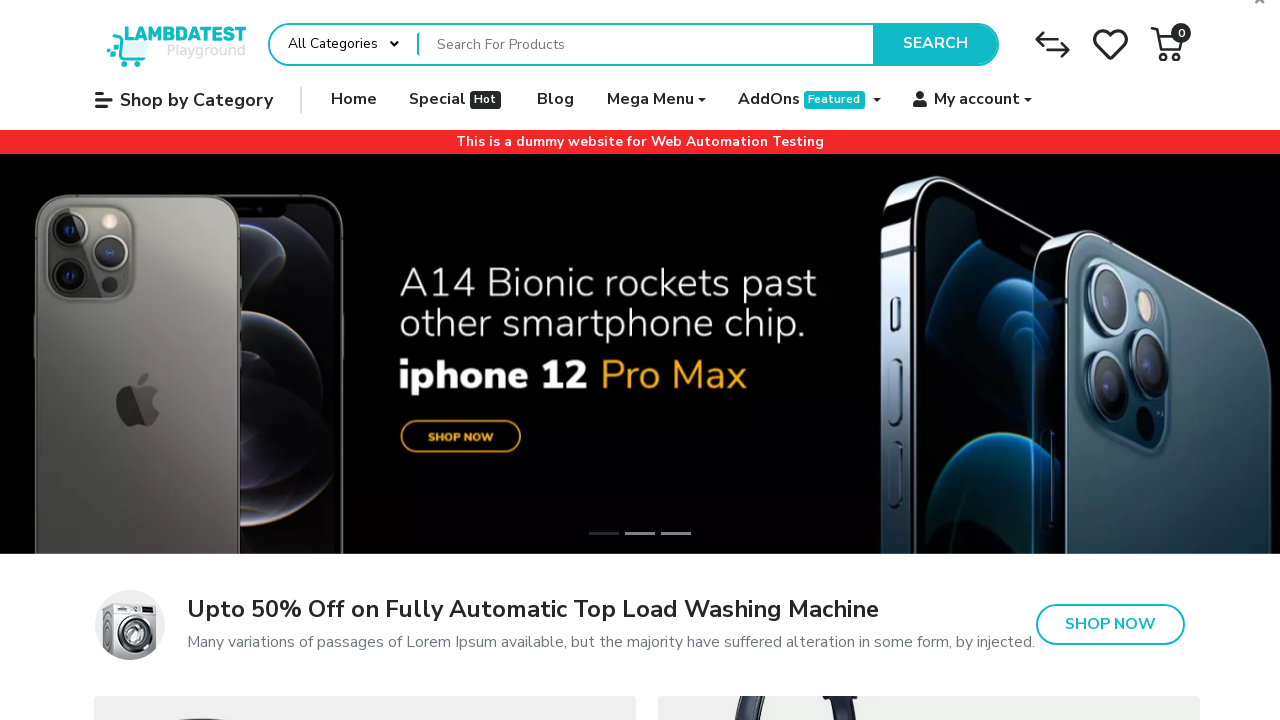